Tests browser window functionality on DemoQA by navigating to the Alerts, Frame & Windows section, clicking the Browser Windows option, then clicking the New Tab button and verifying a new tab opens with the expected message.

Starting URL: https://demoqa.com

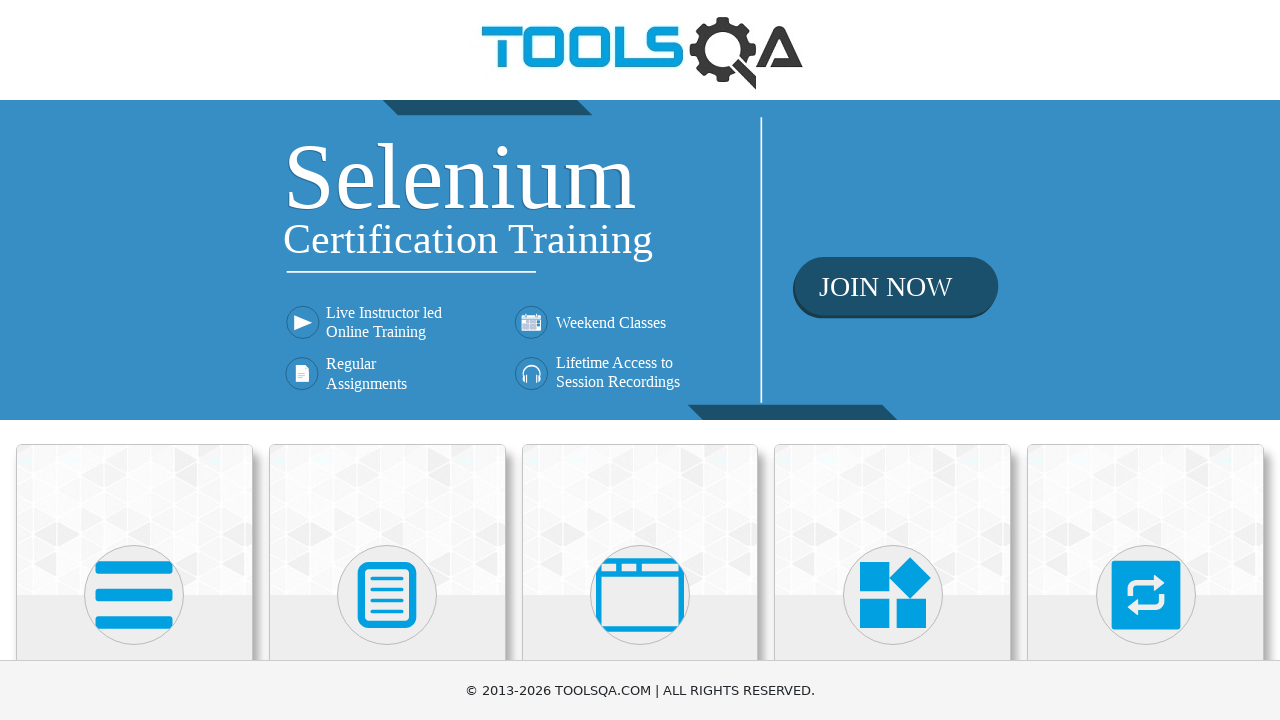

Scrolled Alerts, Frame & Windows card into view
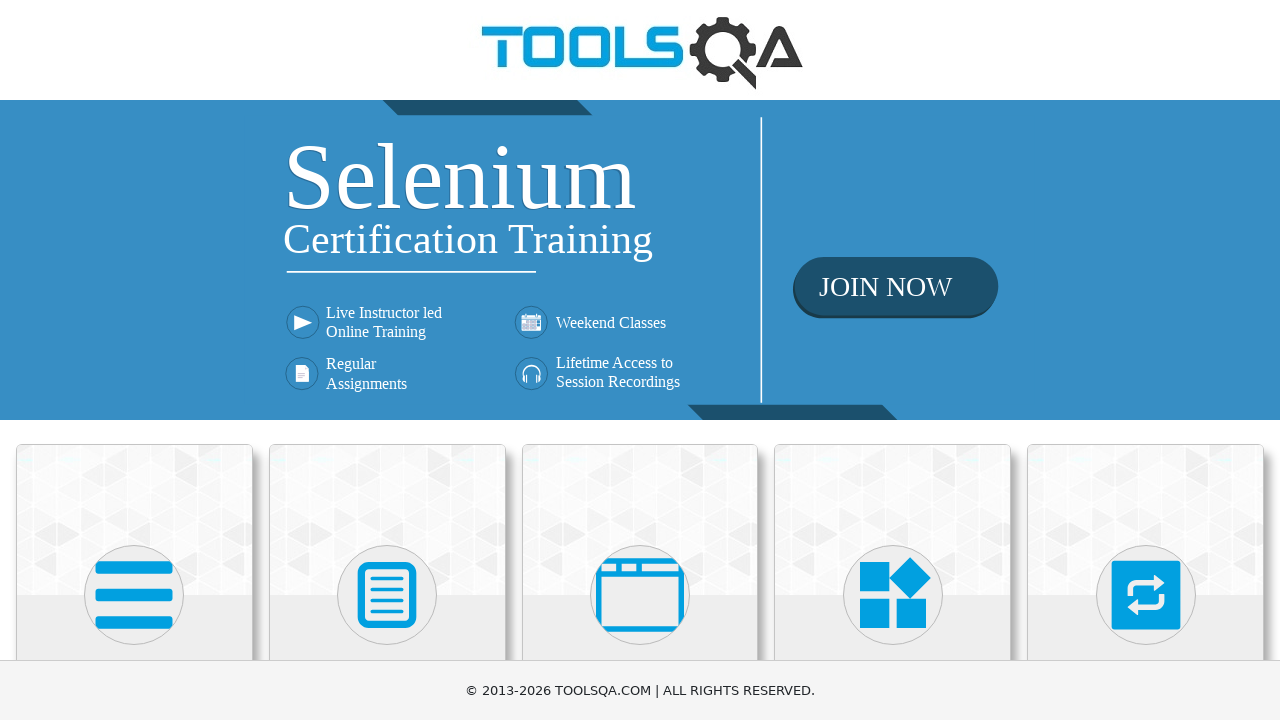

Clicked on Alerts, Frame & Windows card at (640, 360) on text=Alerts, Frame & Windows >> nth=0
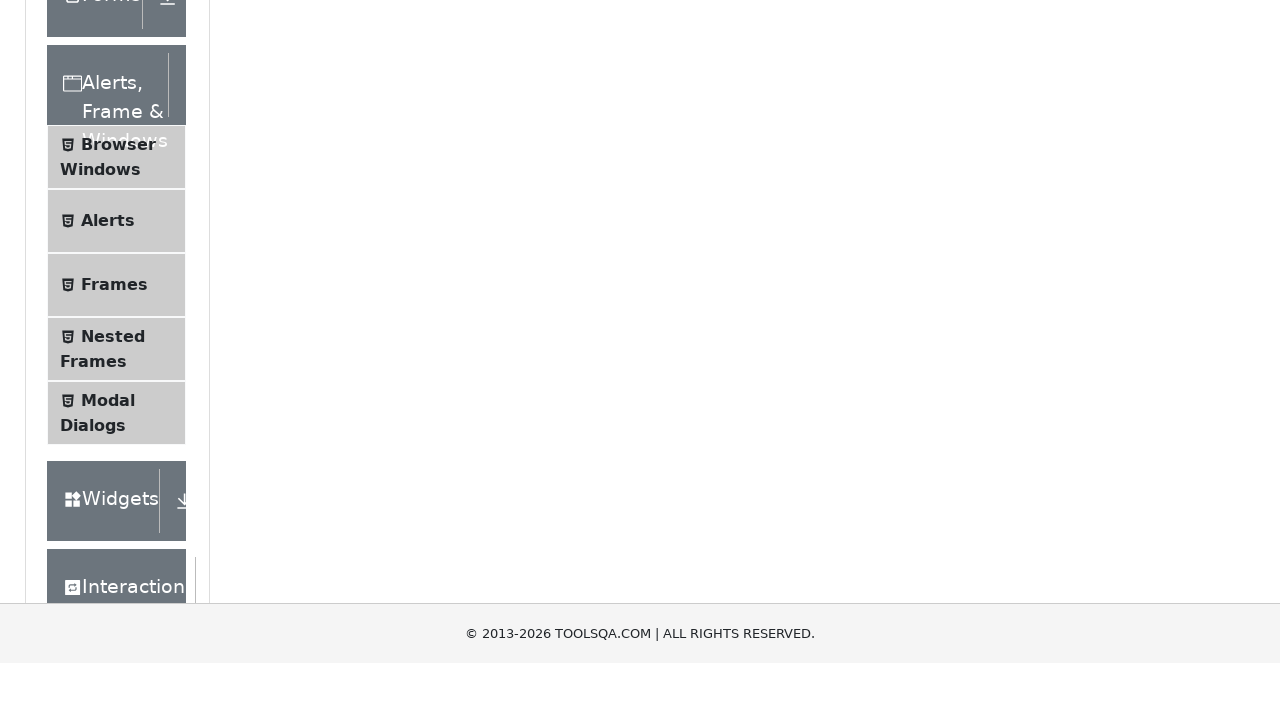

Clicked on Browser Windows menu item at (118, 424) on text=Browser Windows
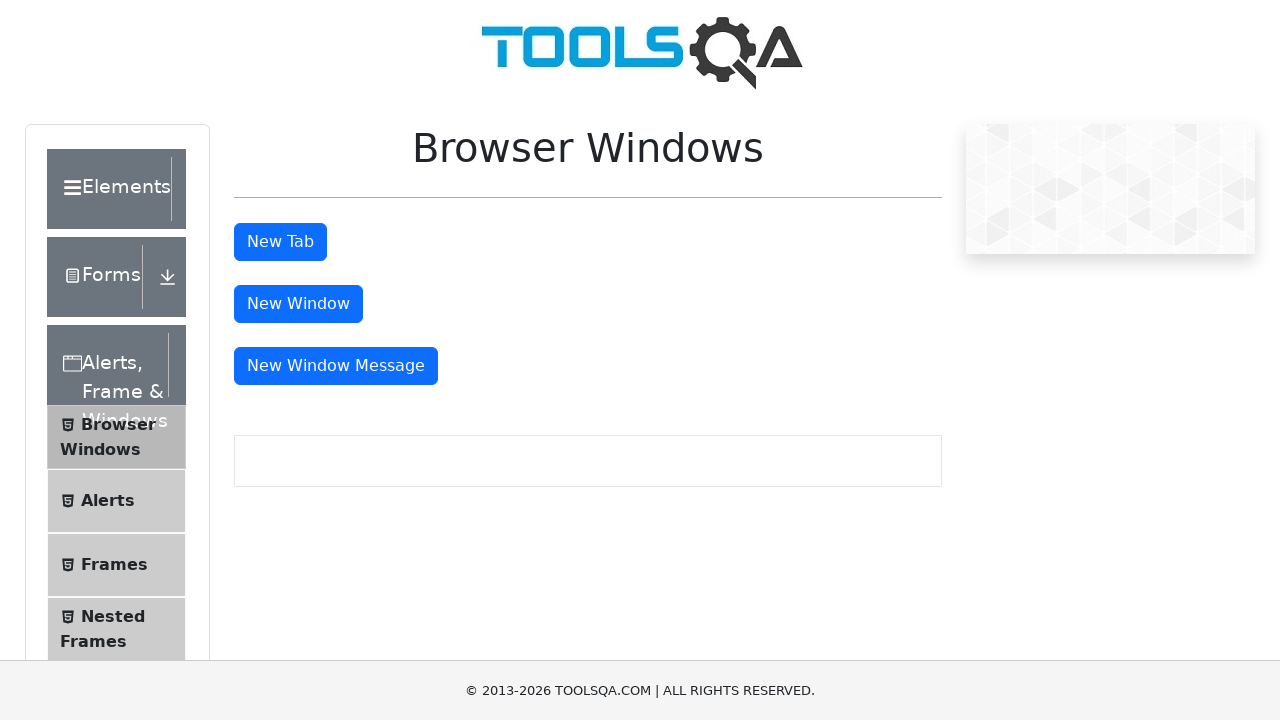

Stored current page count: 1
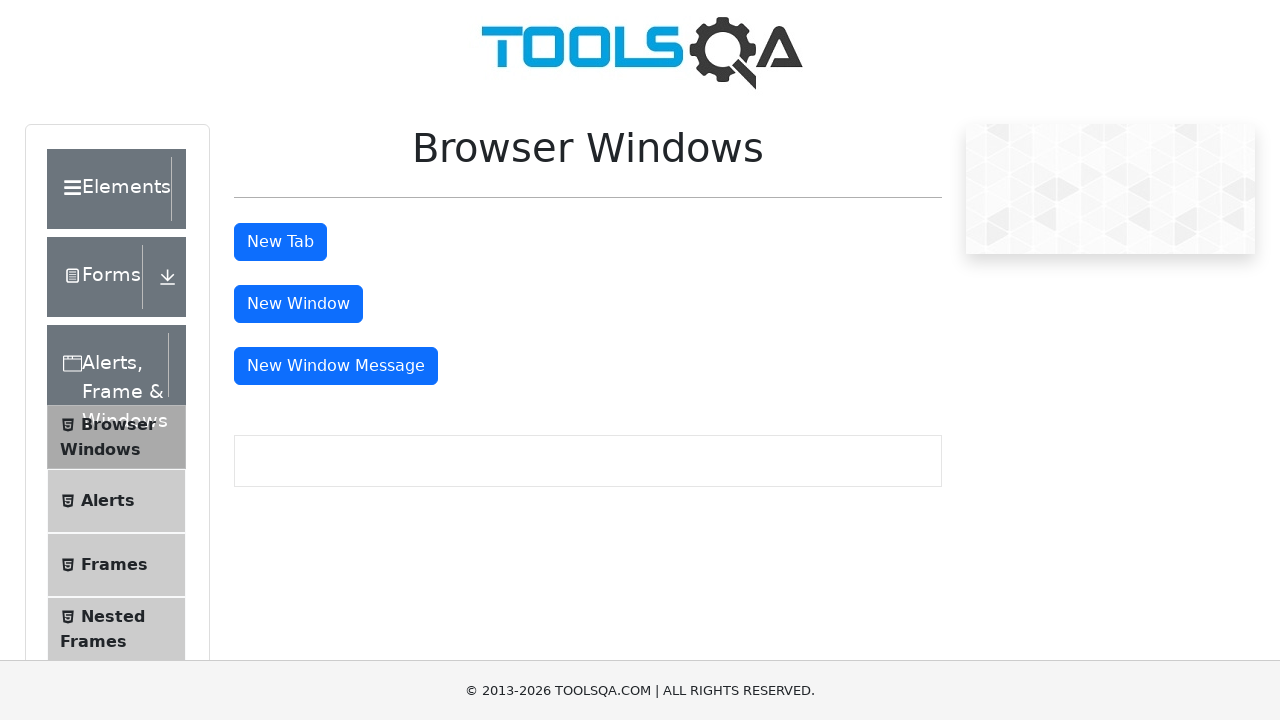

Clicked New Tab button at (280, 242) on #tabButton
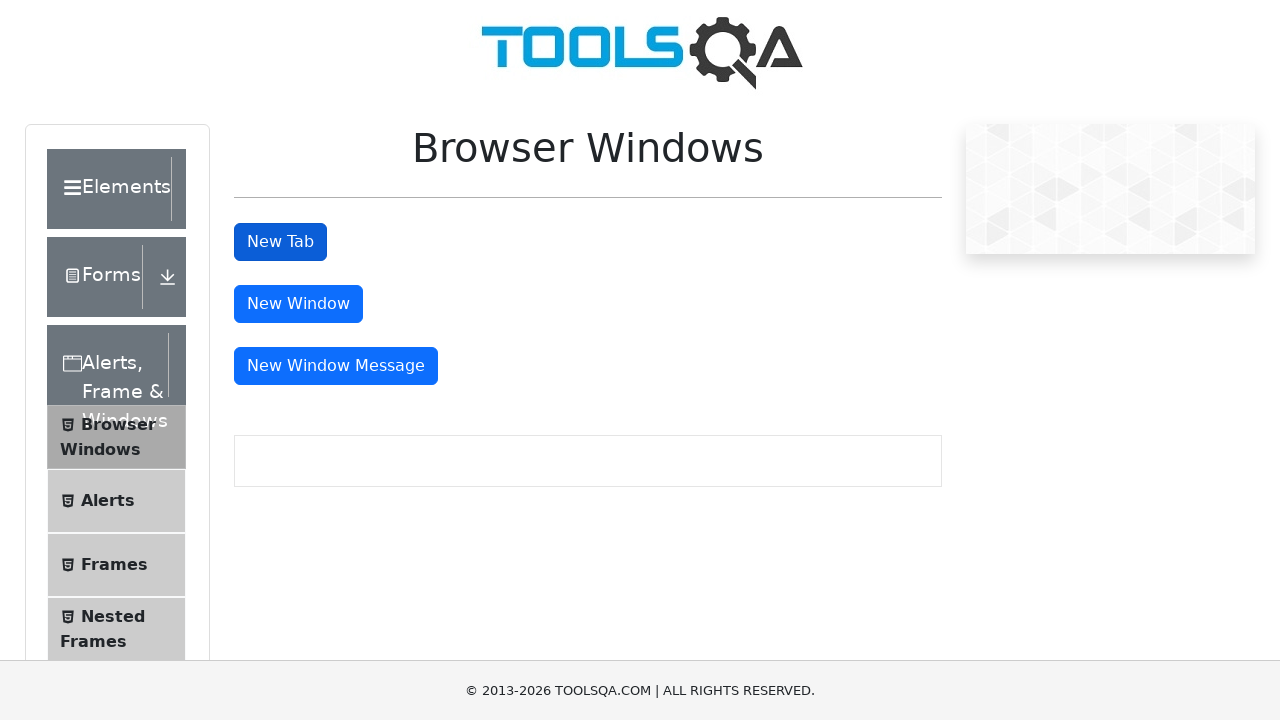

Waited for new tab to open (1000ms)
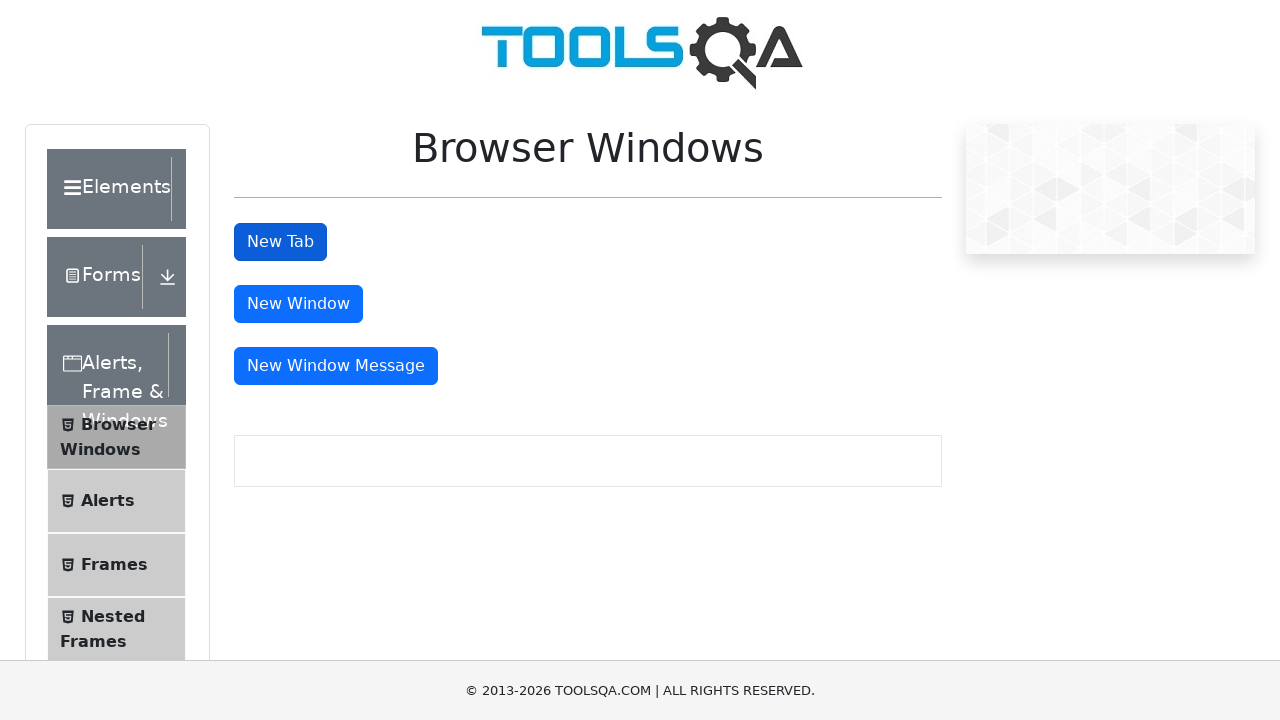

Verified new tab opened successfully
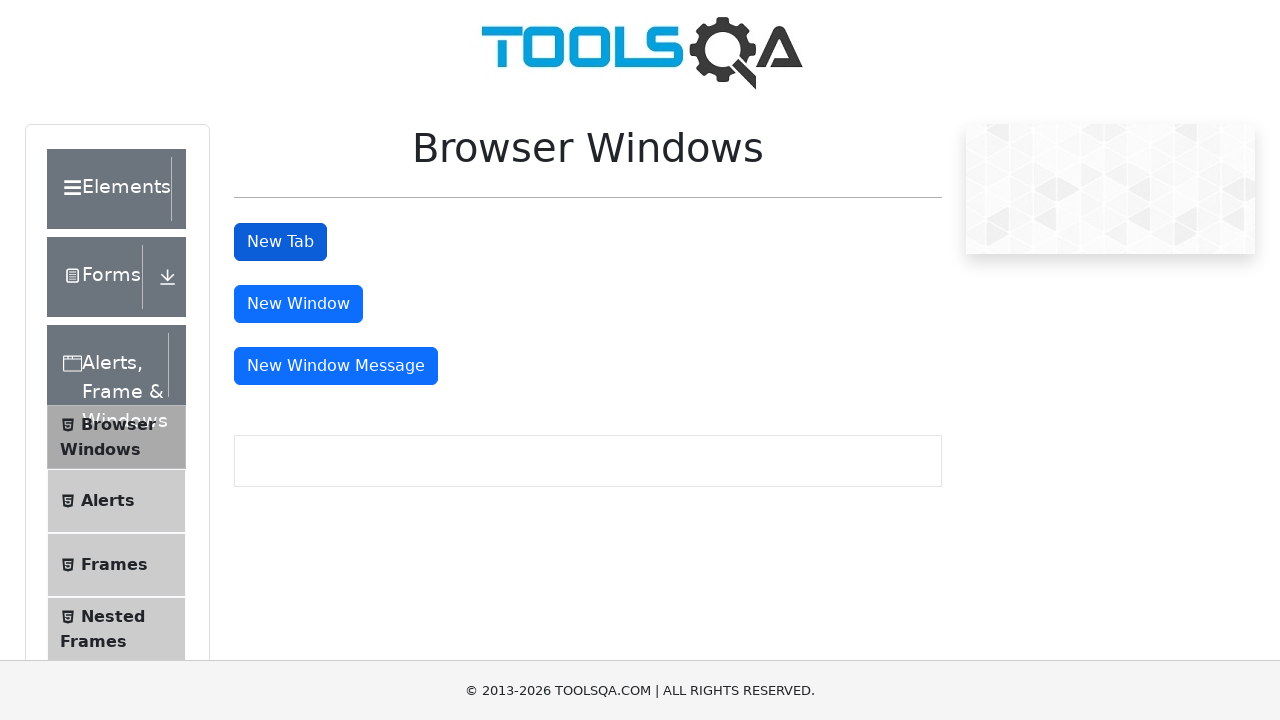

Switched to the new tab
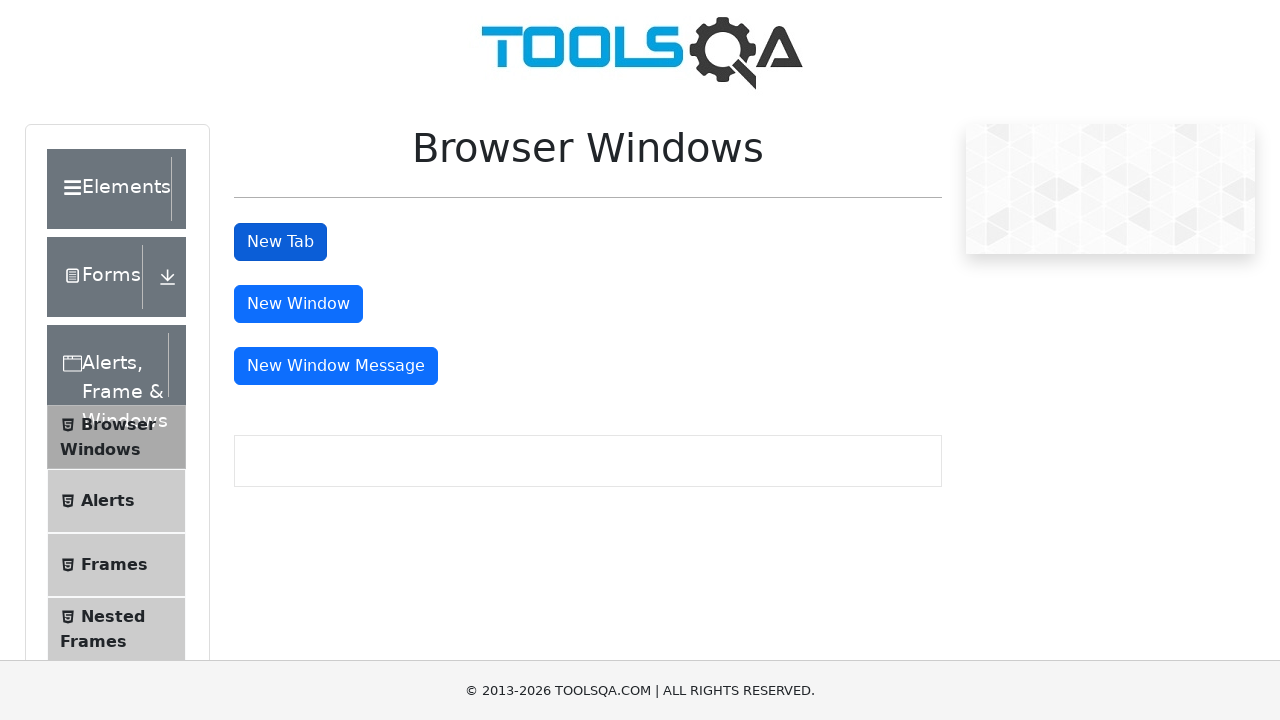

Waited for sample heading element to load
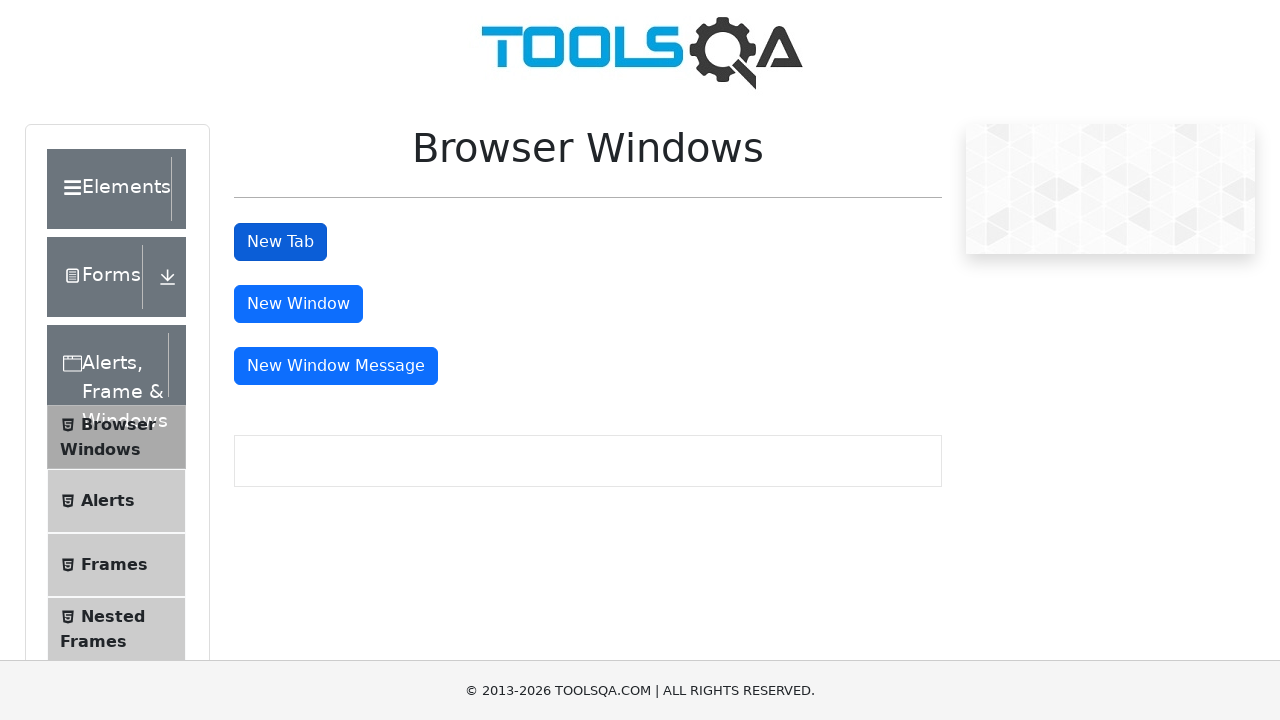

Verified sample heading message is visible on new tab
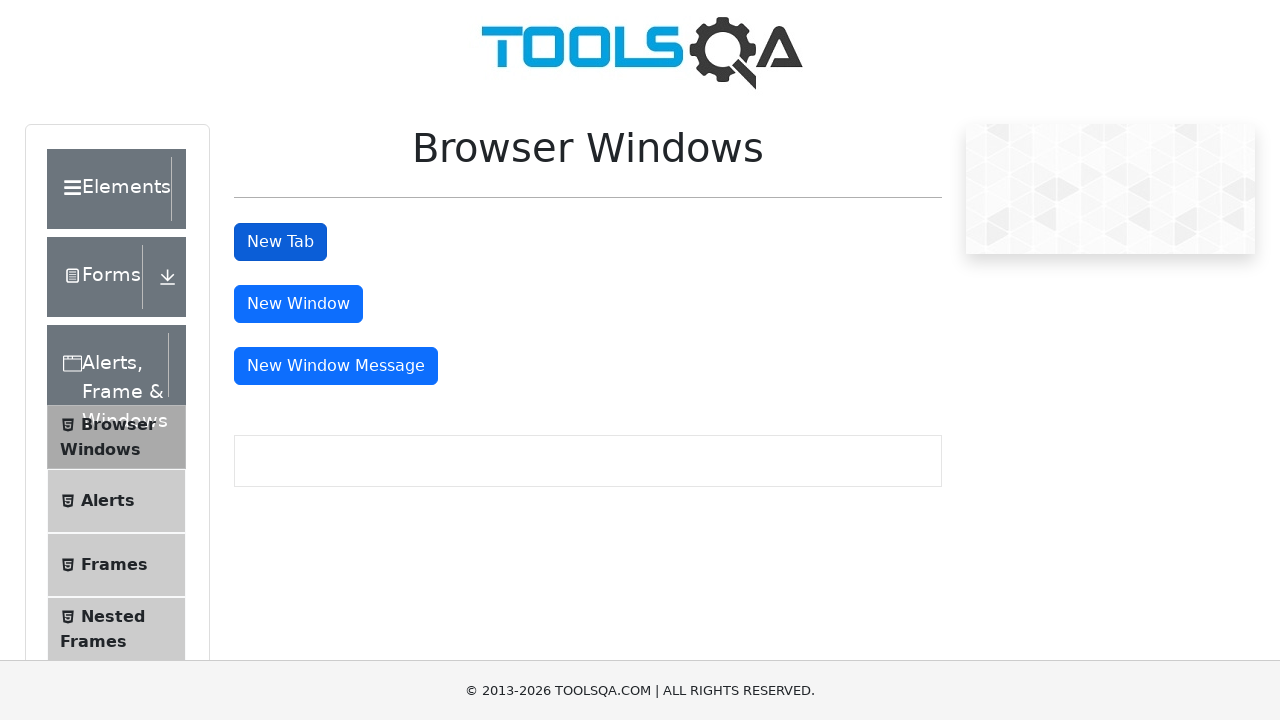

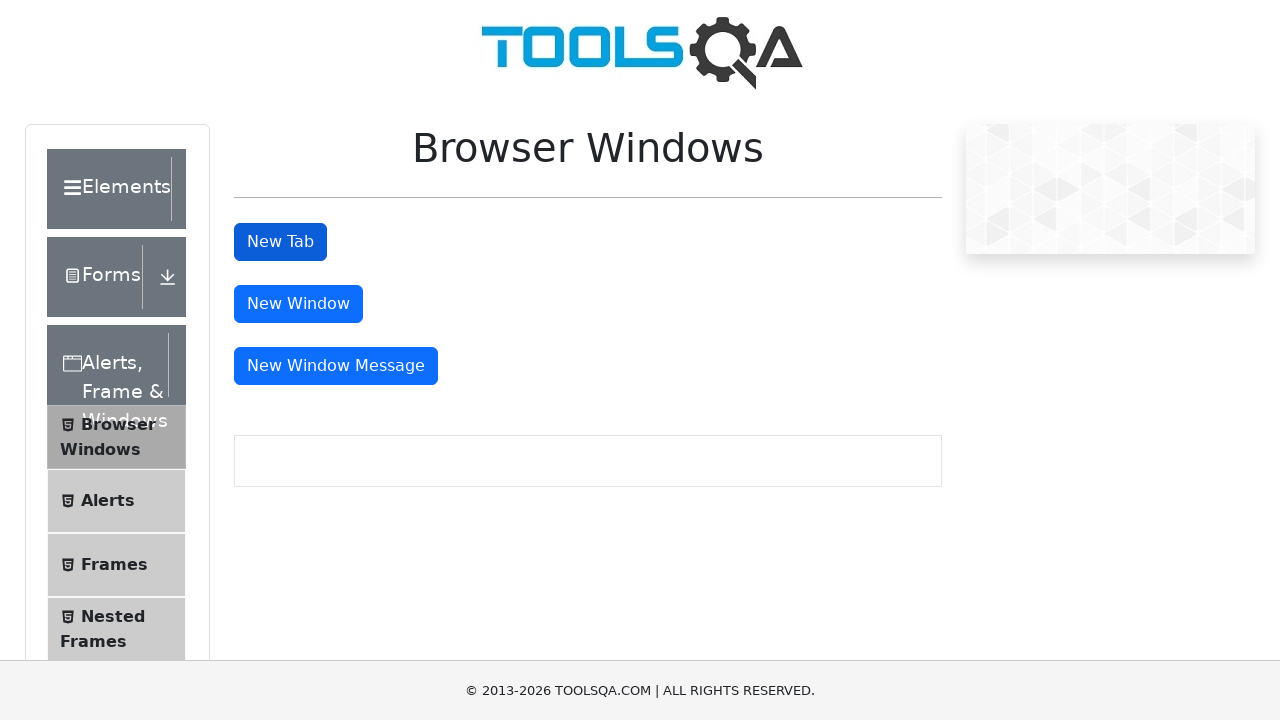